Tests clicking a button with a dynamic ID on the UI Testing Playground site to verify handling of elements with changing identifiers

Starting URL: http://uitestingplayground.com/dynamicid

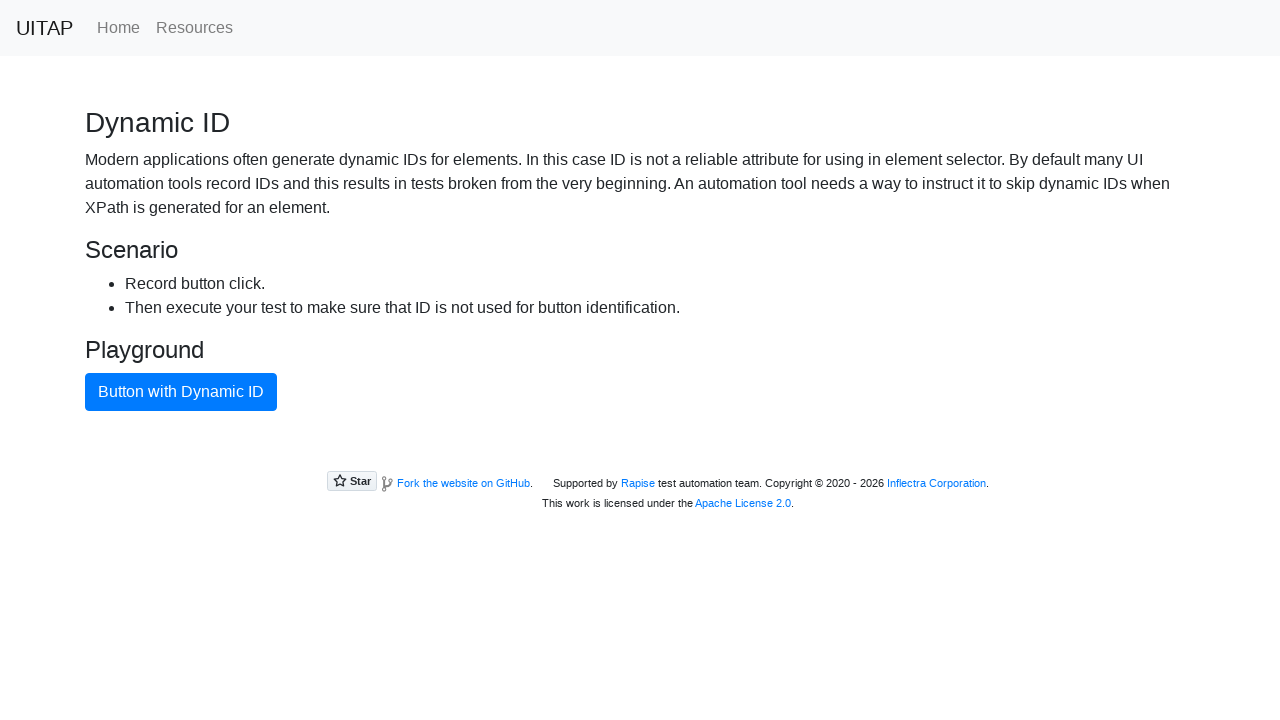

Clicked the primary button with dynamic ID on UITestingPlayground site at (181, 392) on button.btn-primary
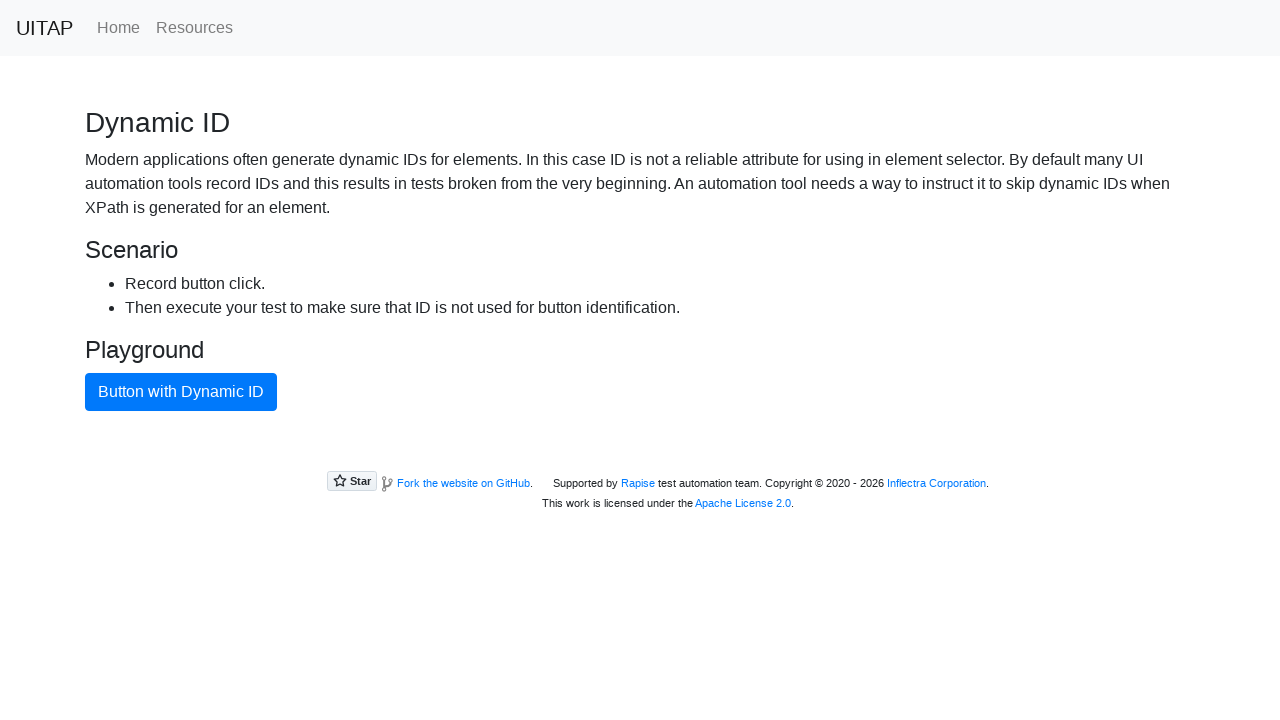

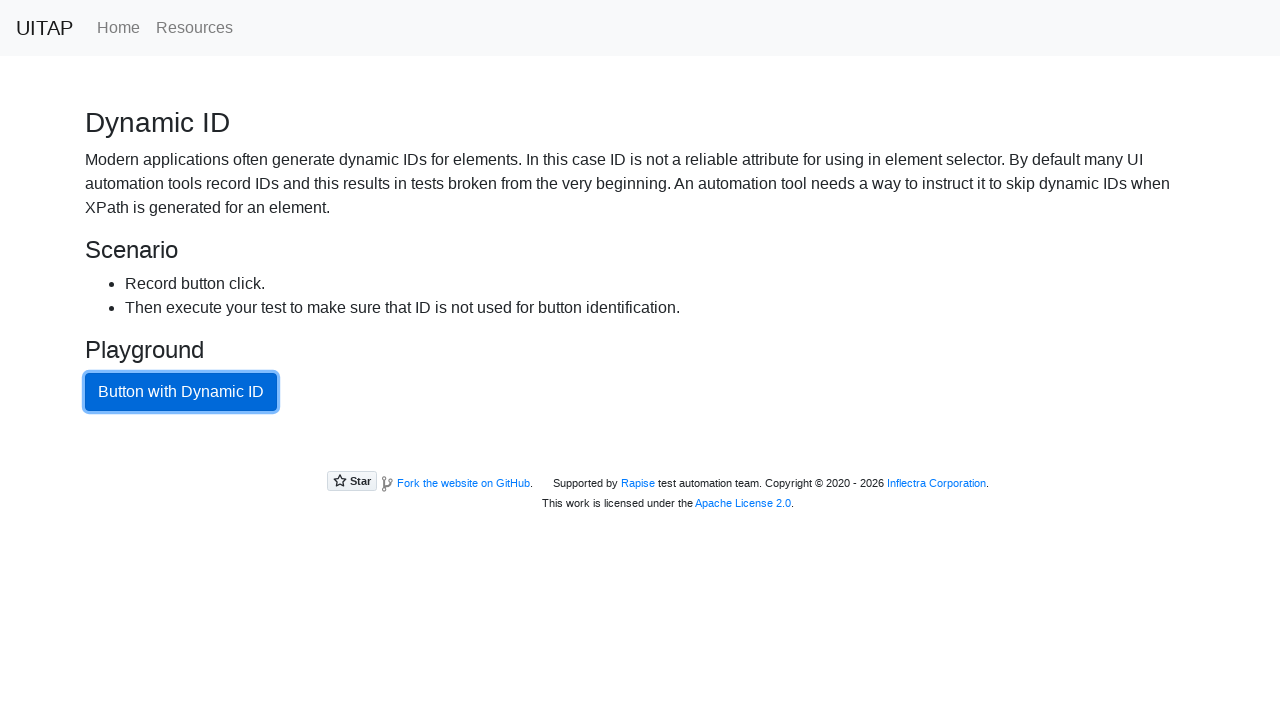